Reads and verifies label text from a form element

Starting URL: https://demoqa.com/automation-practice-form

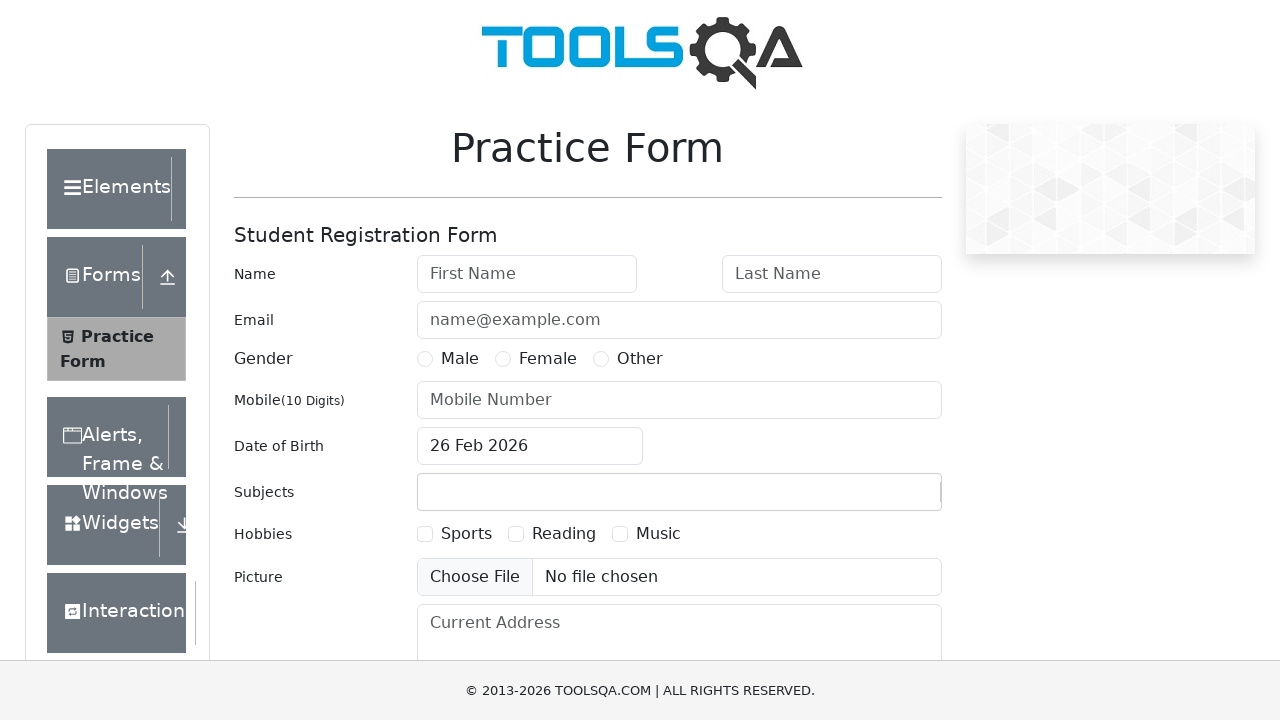

Navigated to automation practice form page
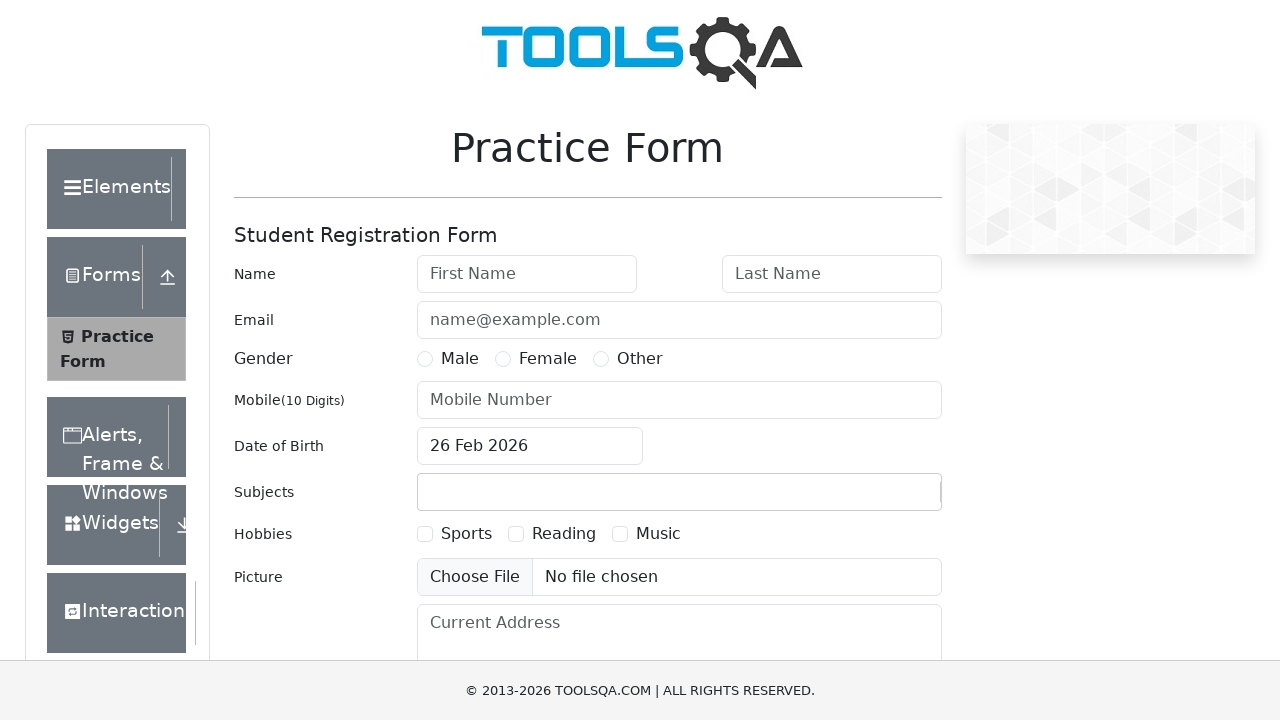

Located the userName label element
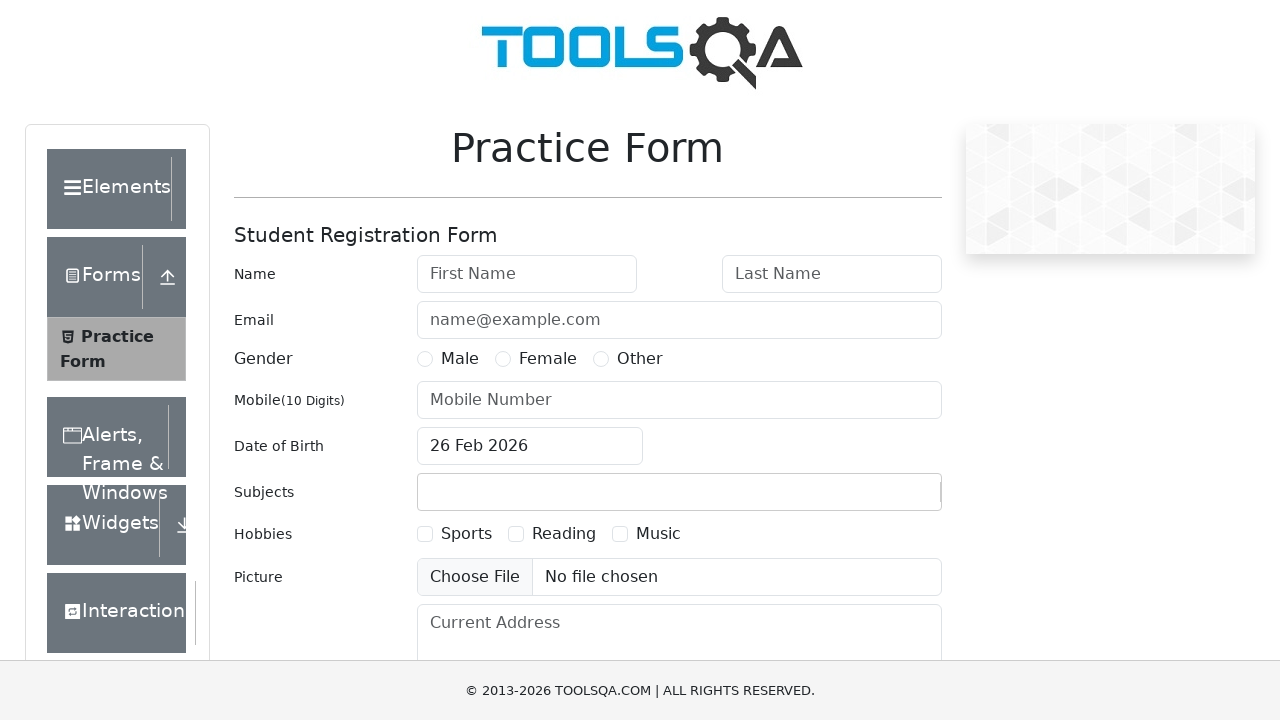

Read label text: 'Name'
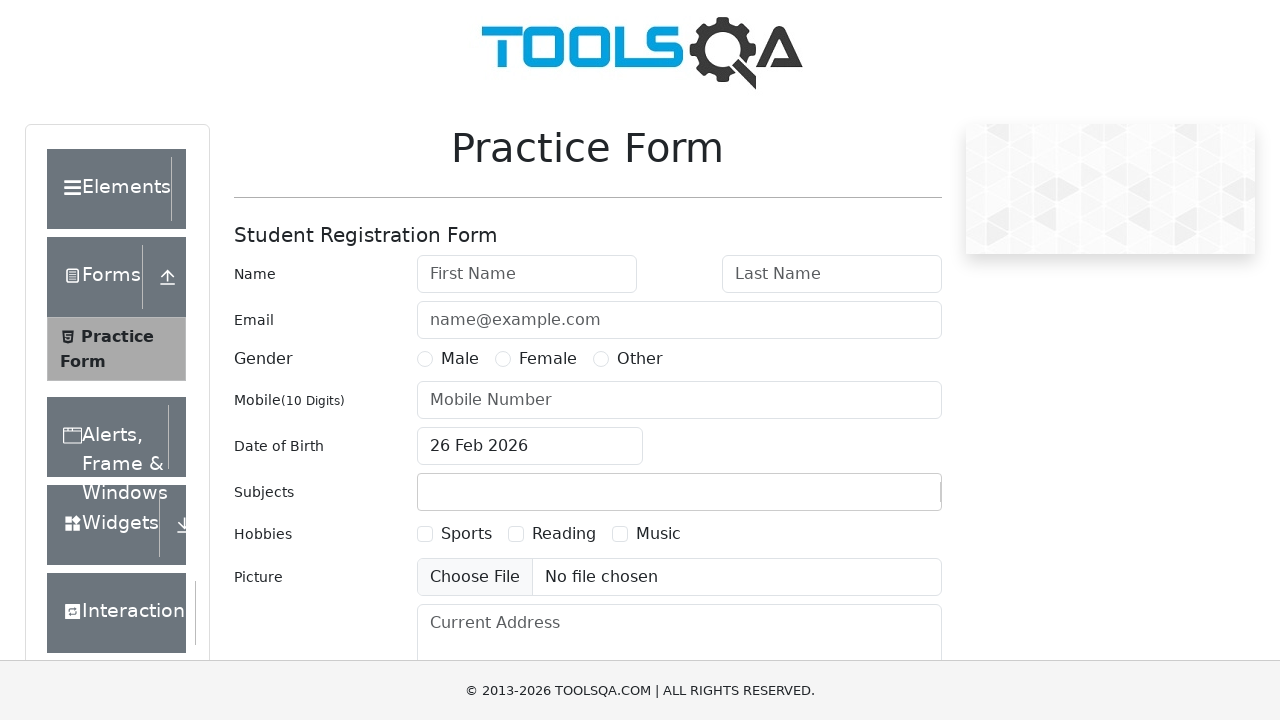

Printed label text to console
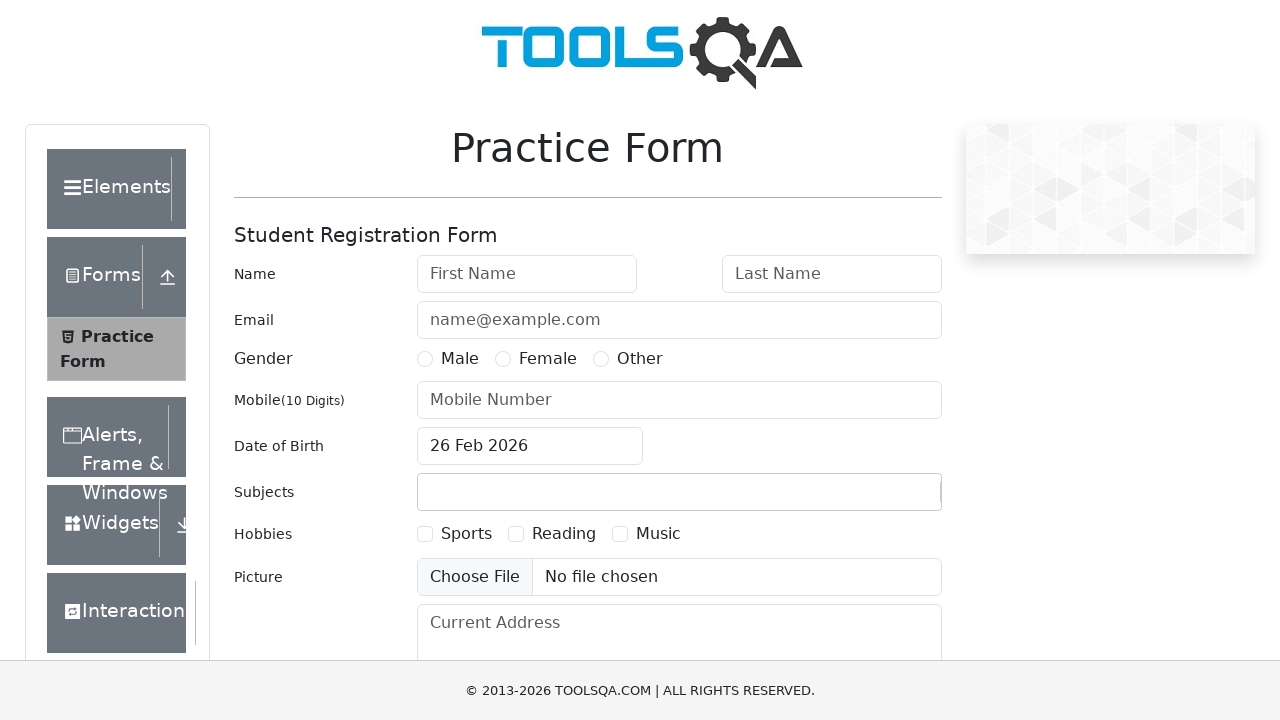

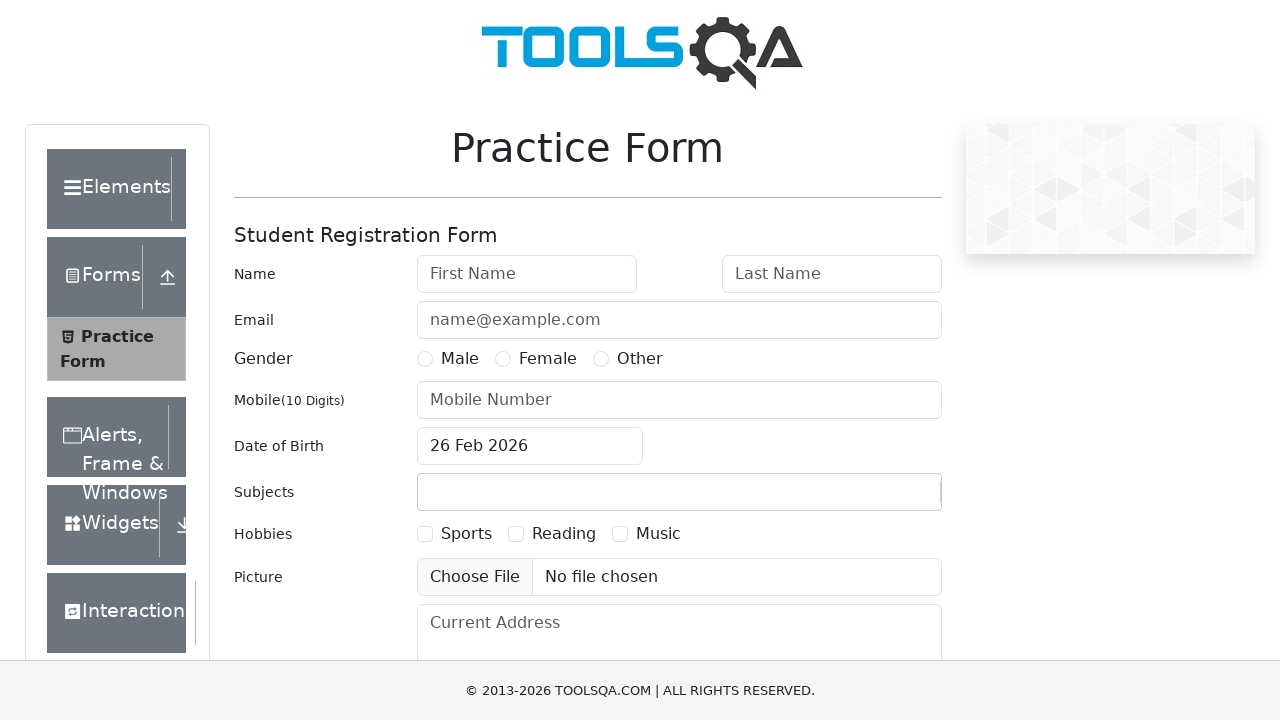